Tests the filter functionality by adding items, marking one complete, and switching between Active, Completed, and All filter views.

Starting URL: https://todomvc.com/examples/react/dist/

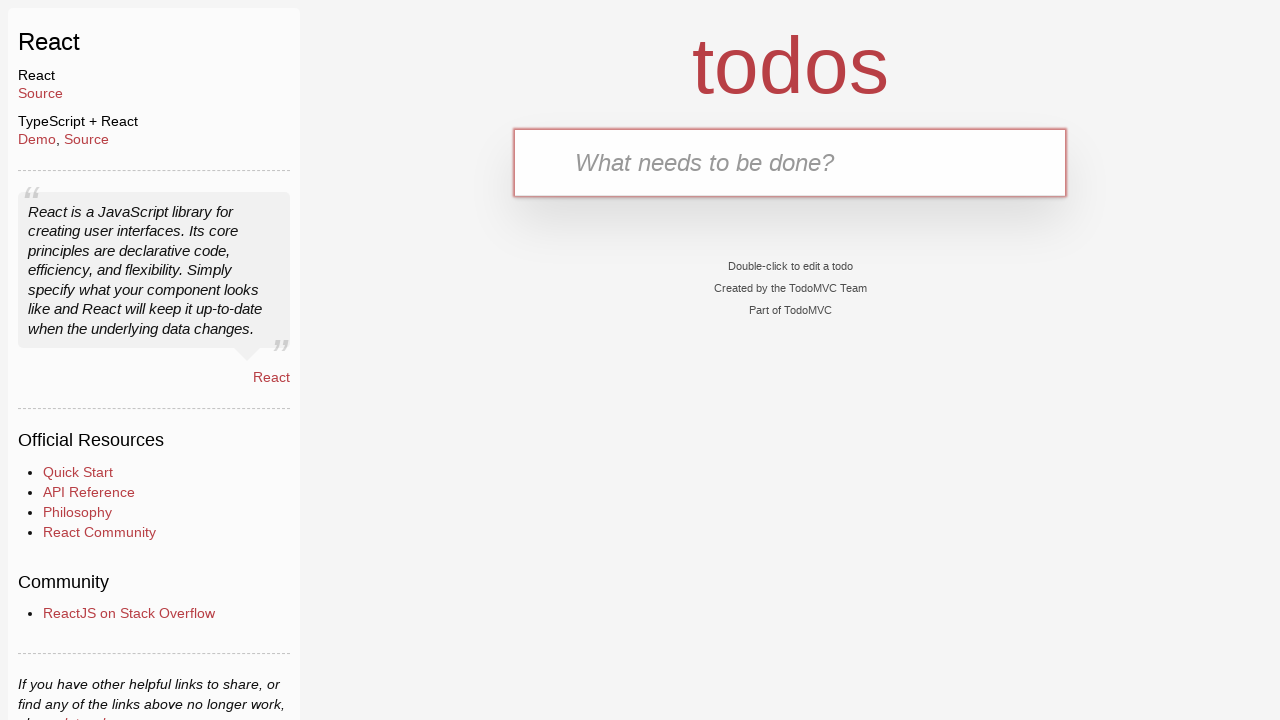

Filled todo input with 'Item 1' on #todo-input
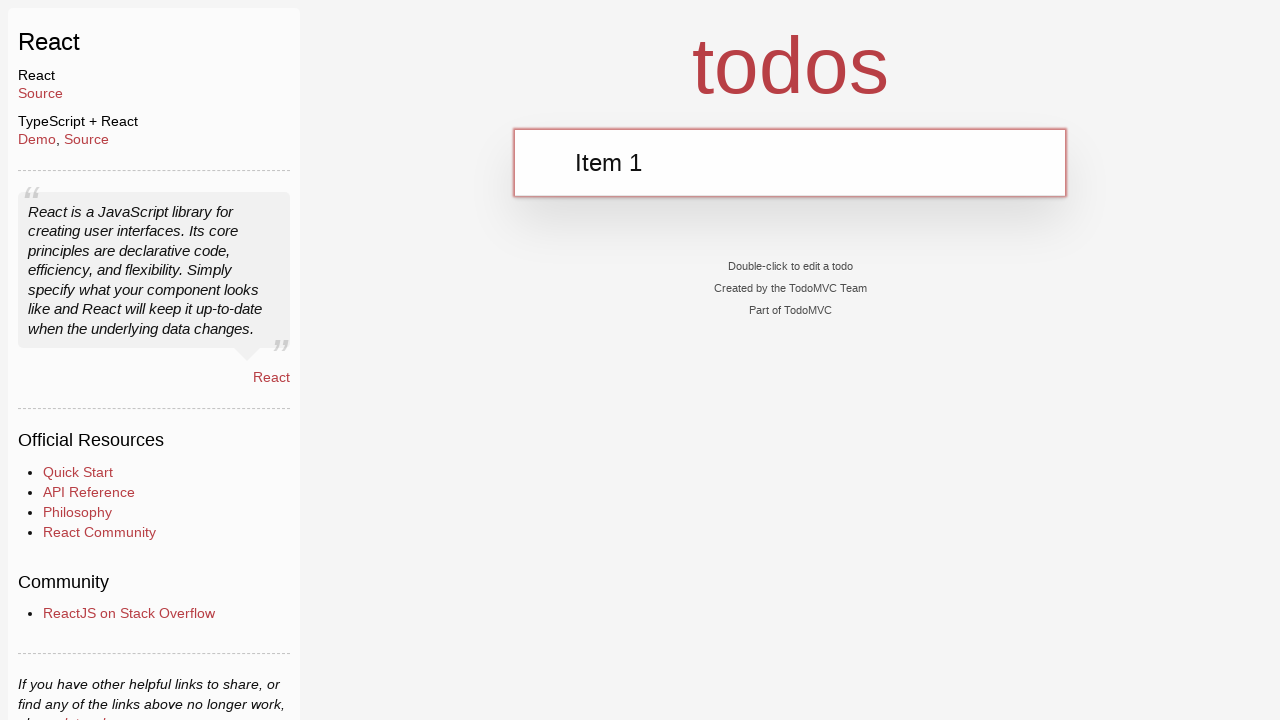

Pressed Enter to add first todo item on #todo-input
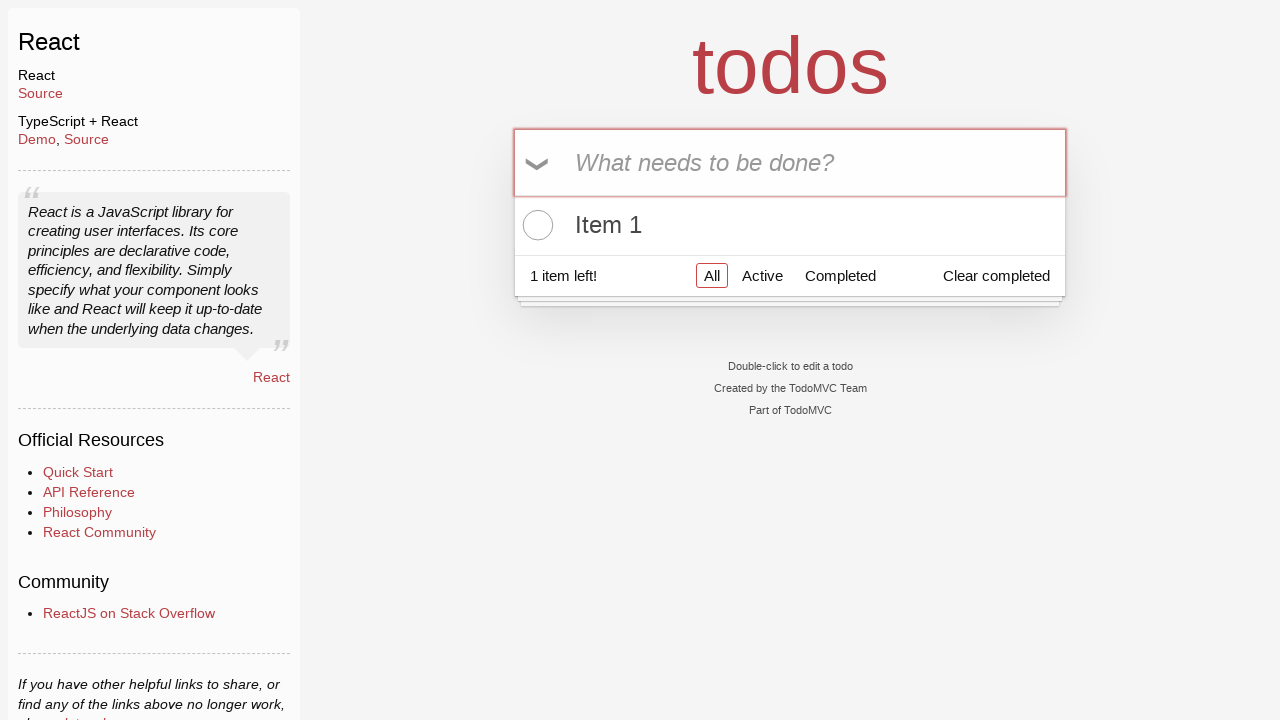

Filled todo input with 'Item 2' on #todo-input
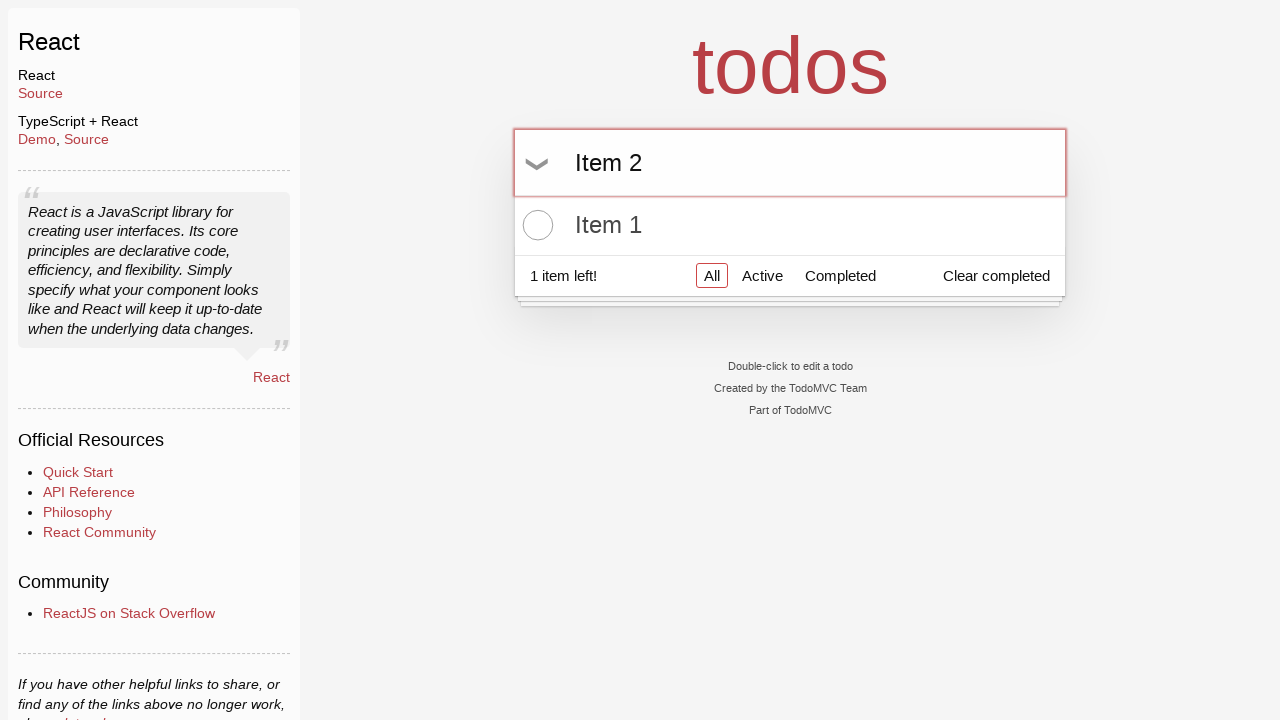

Pressed Enter to add second todo item on #todo-input
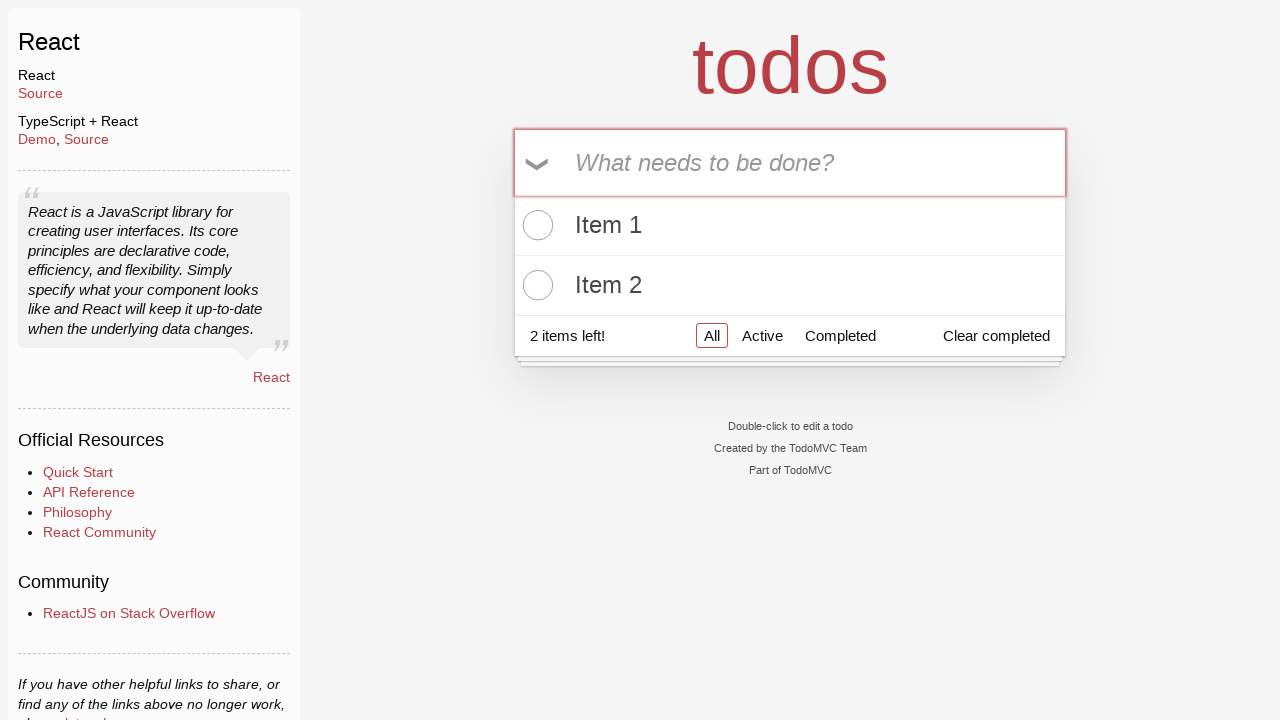

Todo items loaded in the list
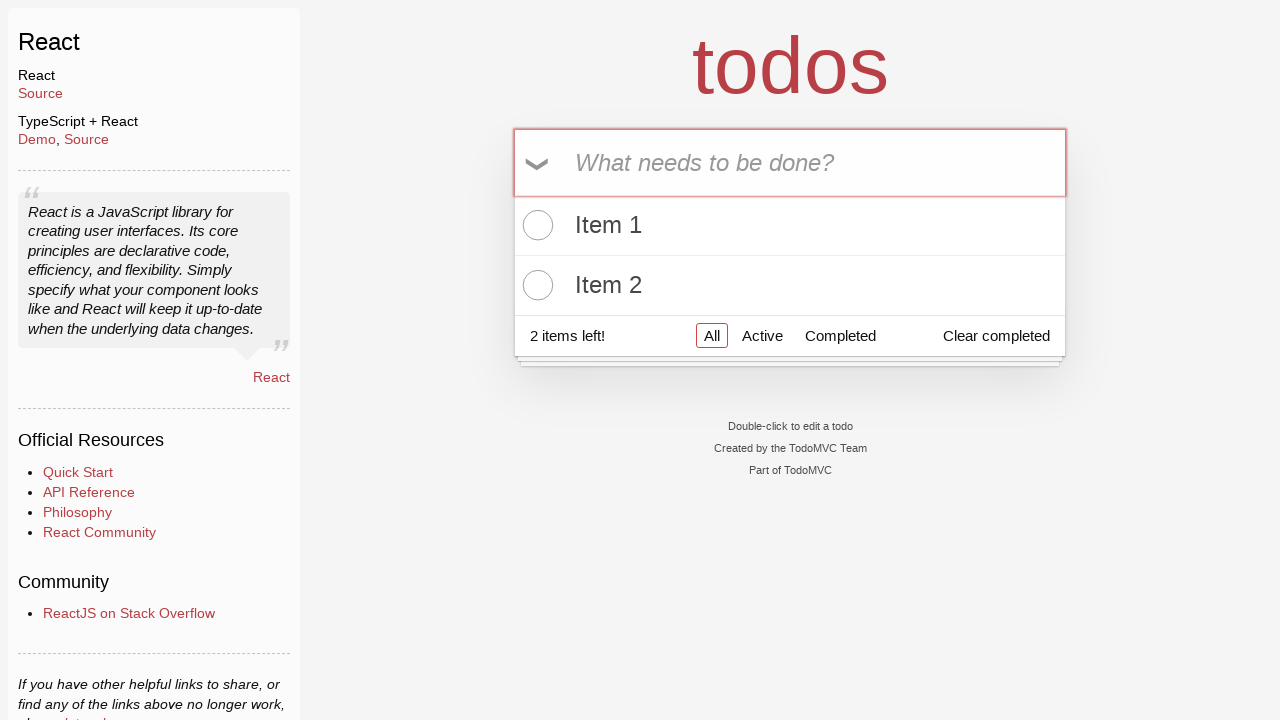

Marked first todo item as complete at (535, 225) on ul.todo-list li >> nth=0 >> input.toggle
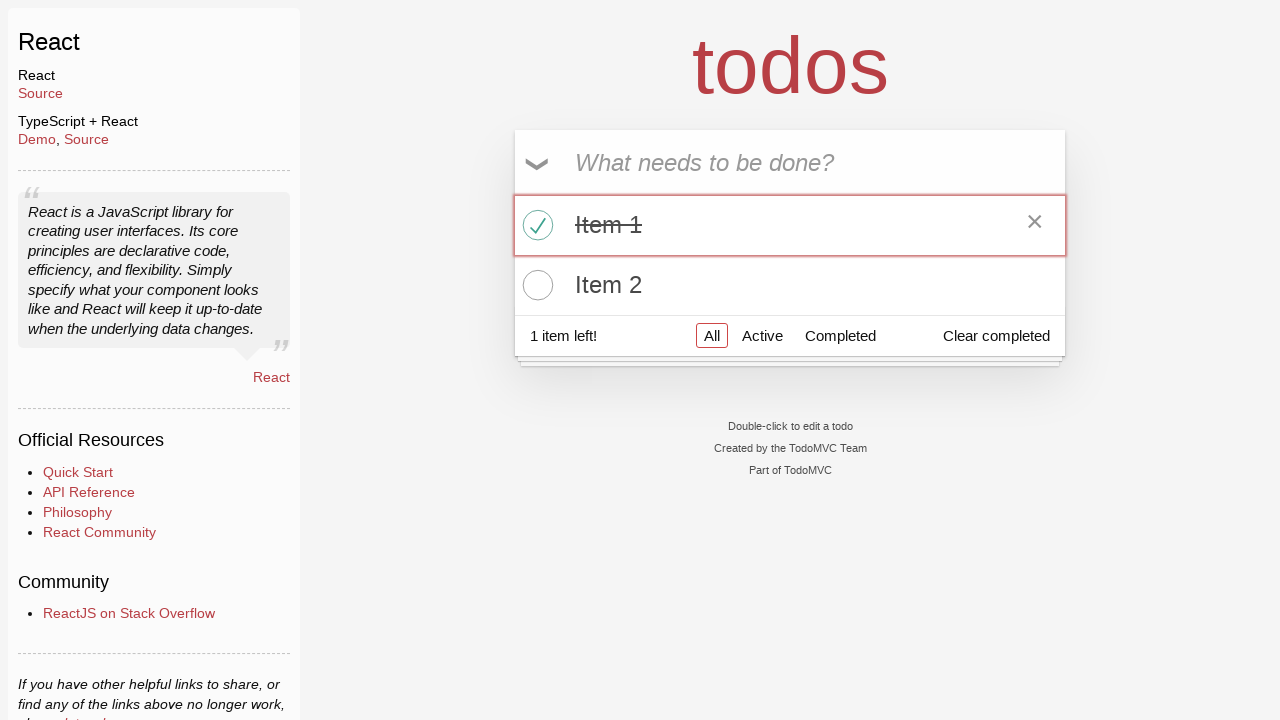

Clicked Active filter to show only incomplete items at (762, 335) on a[href='#/active']
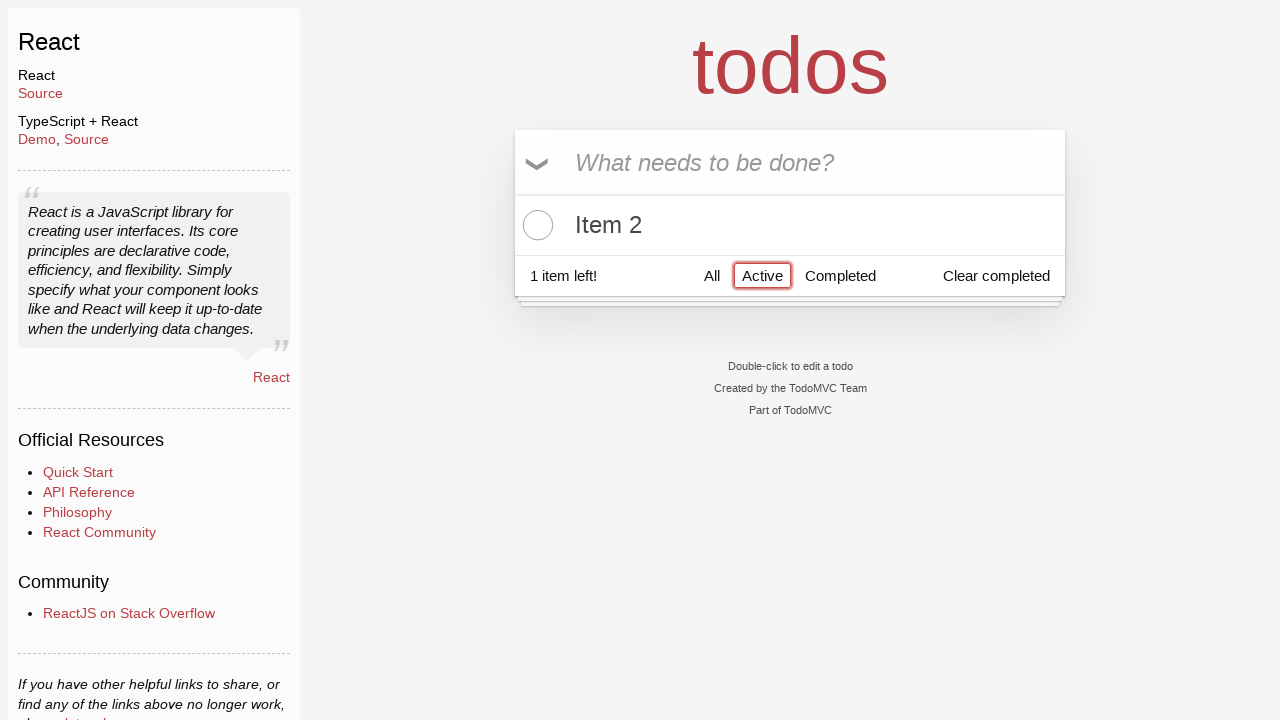

Waited for Active filter view to update
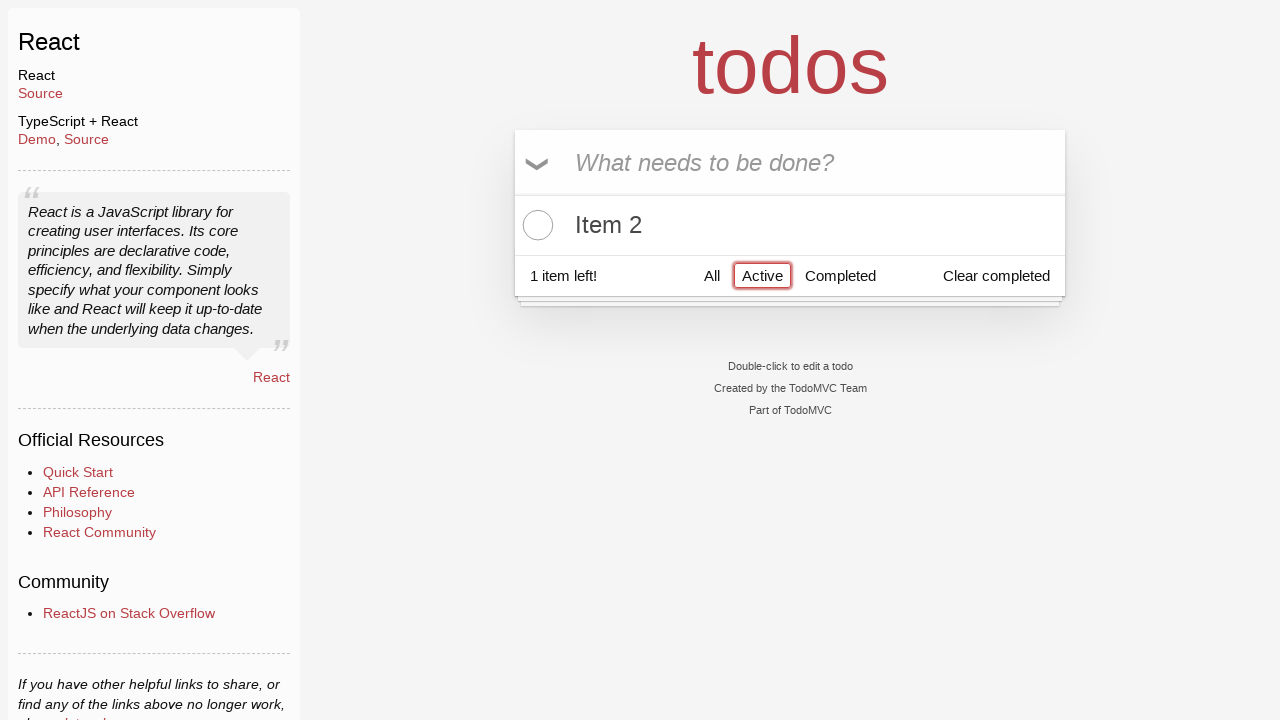

Clicked Completed filter to show only completed items at (840, 275) on a[href='#/completed']
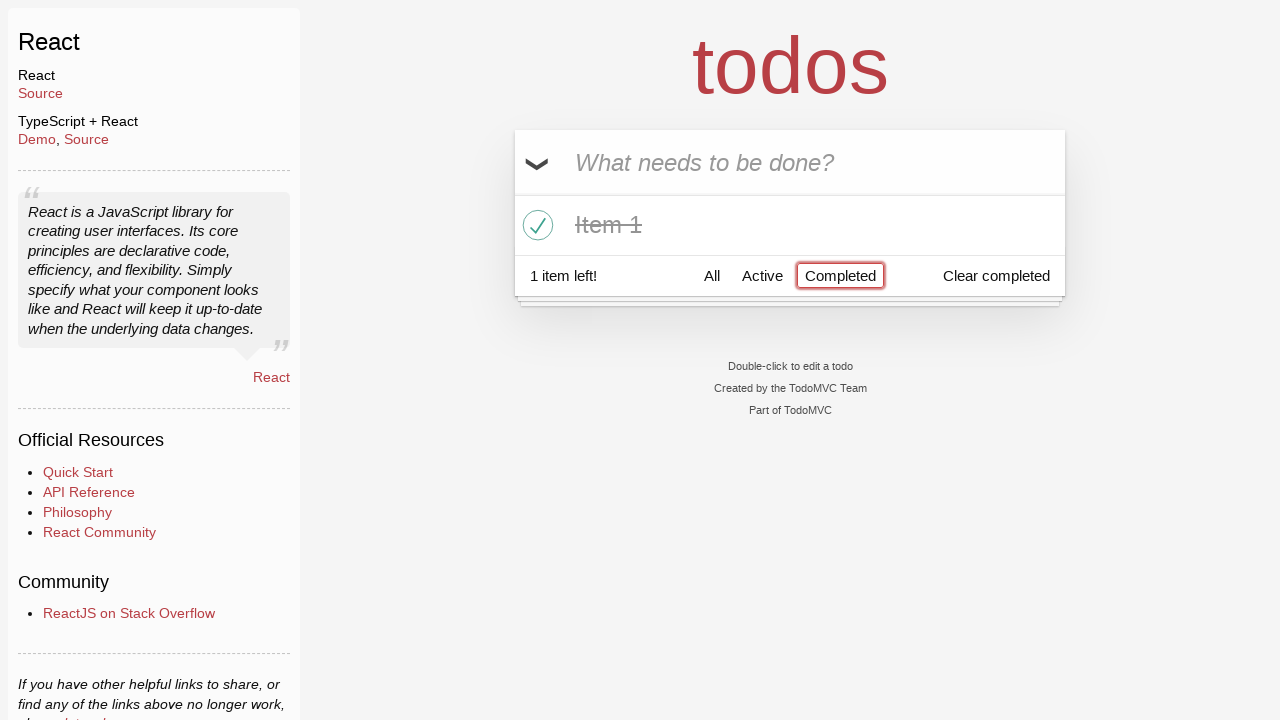

Waited for Completed filter view to update
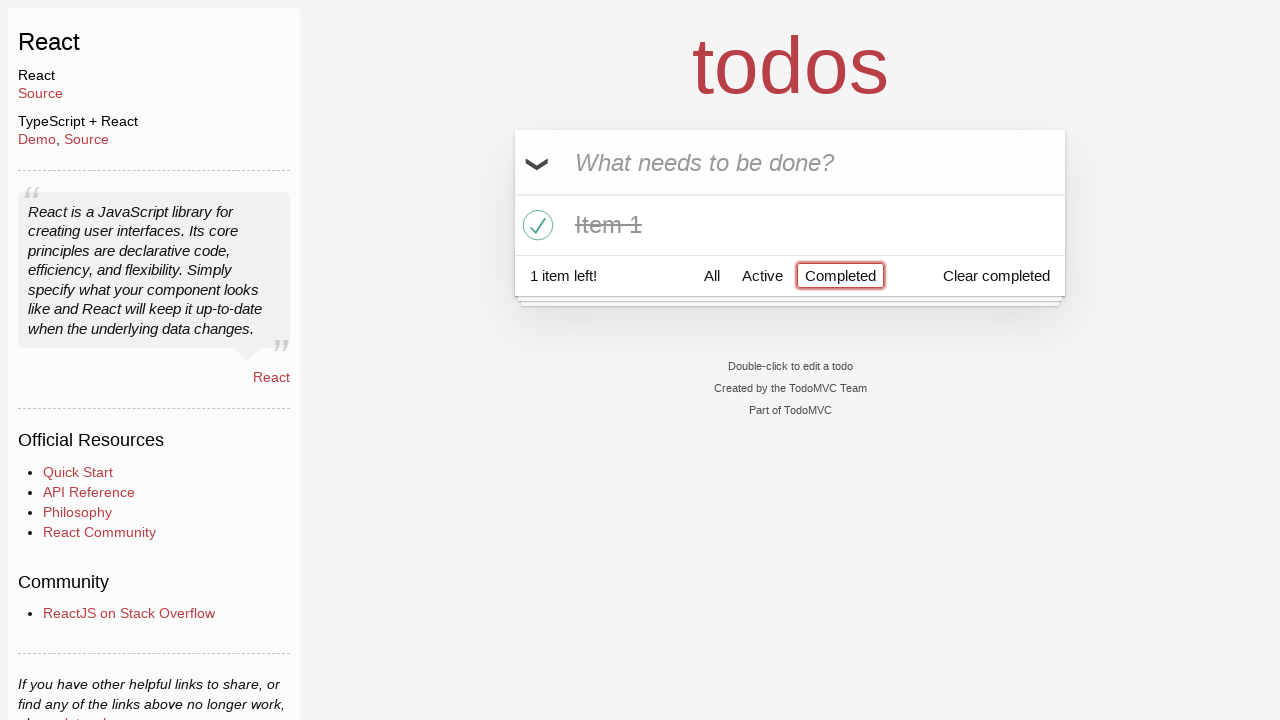

Clicked All filter to show all items at (712, 275) on a[href='#/']
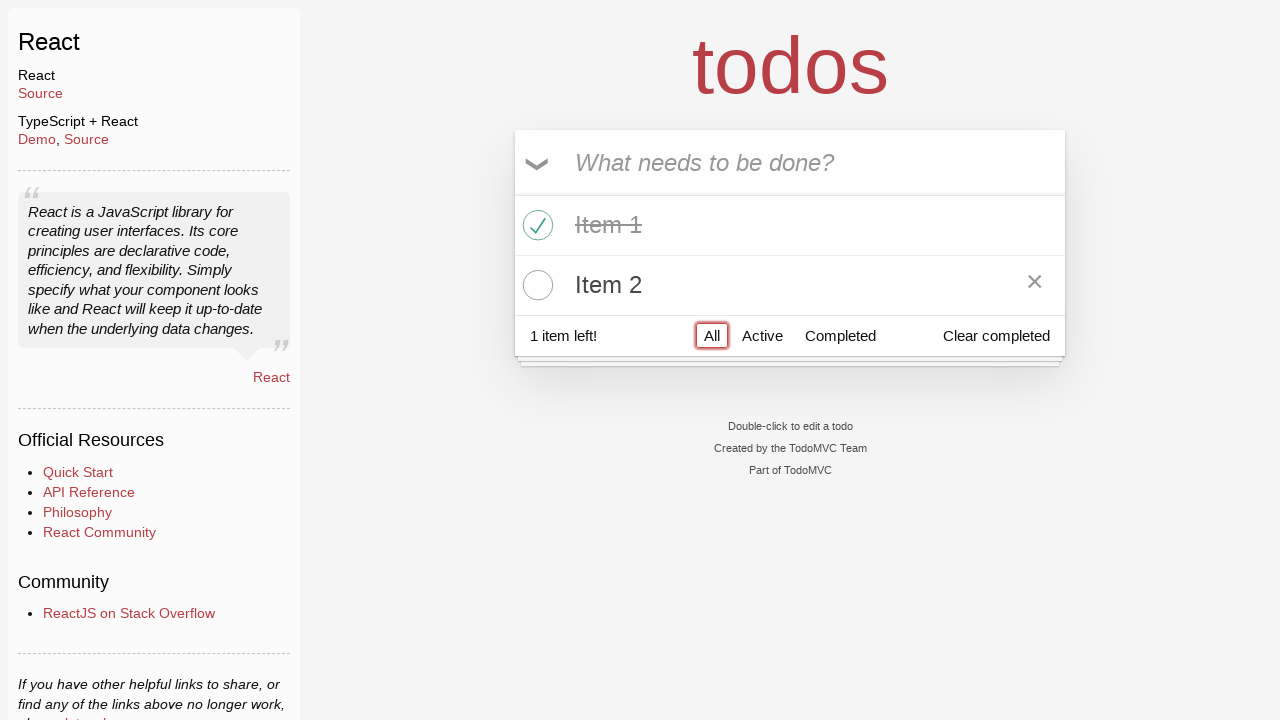

Waited for All filter view to update
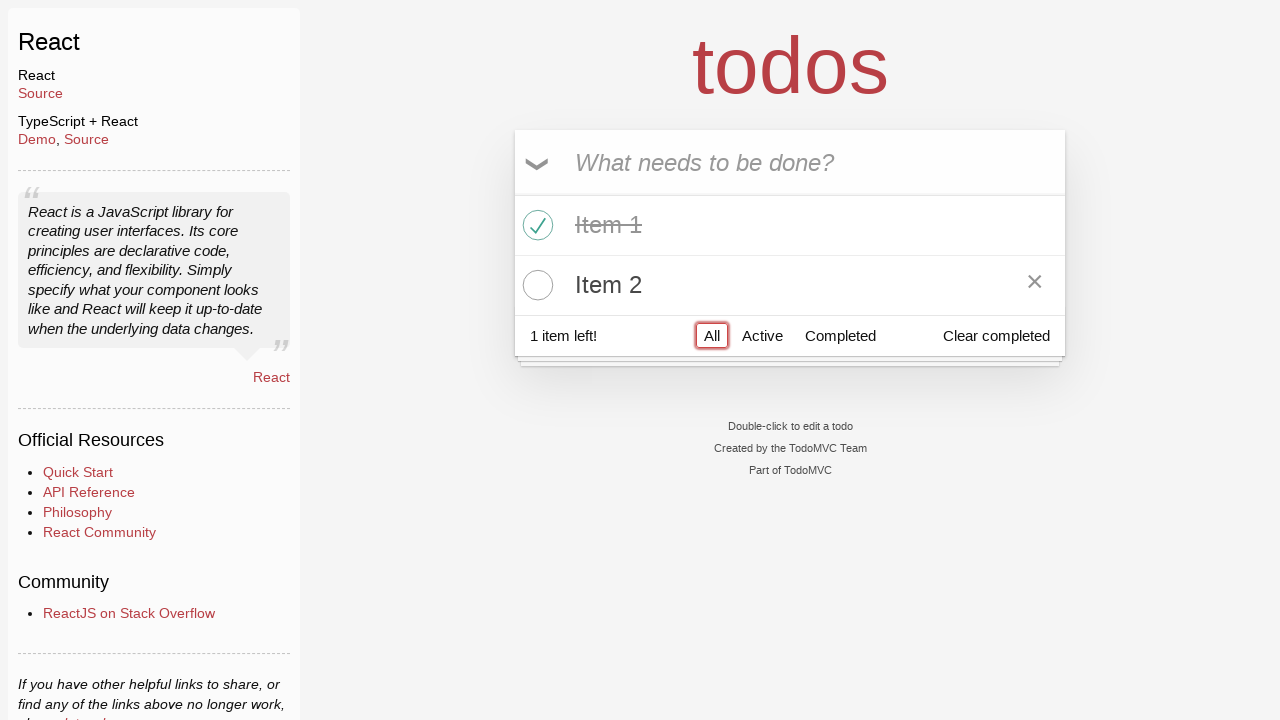

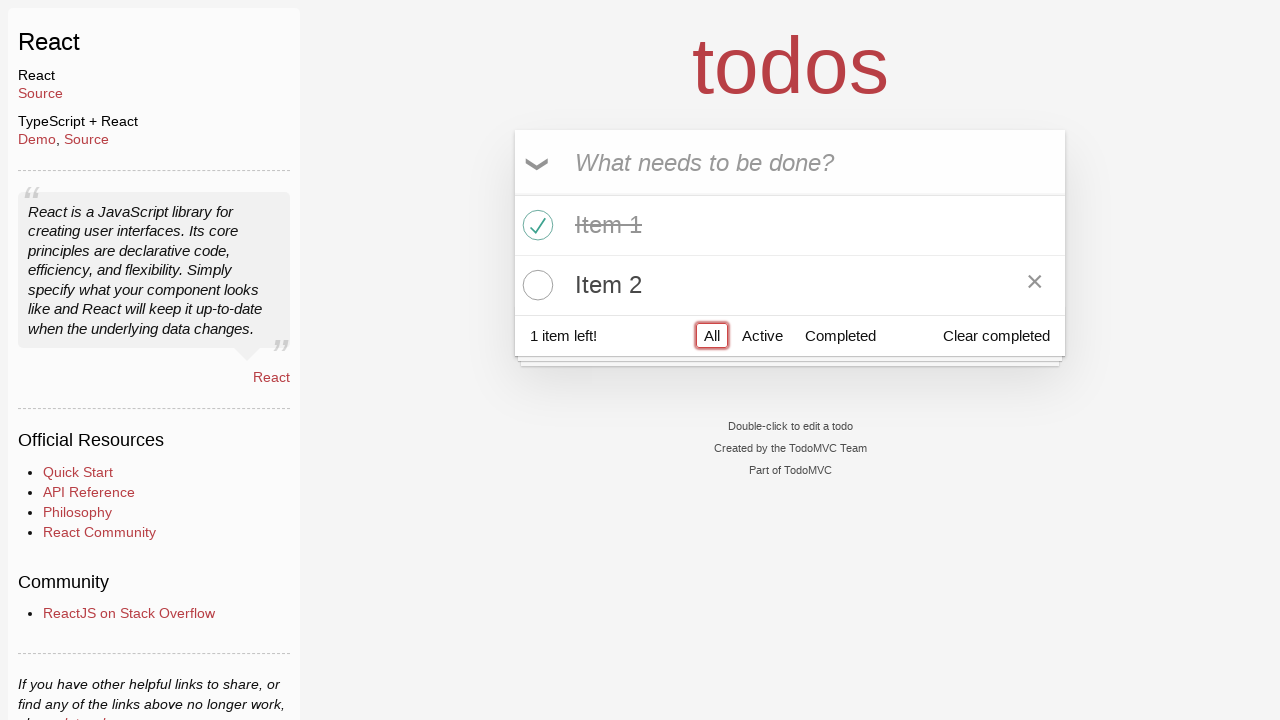